Tests selecting a specific date from calendar picker by clicking through year, month, and day selections

Starting URL: https://rahulshettyacademy.com/seleniumPractise/#/offers

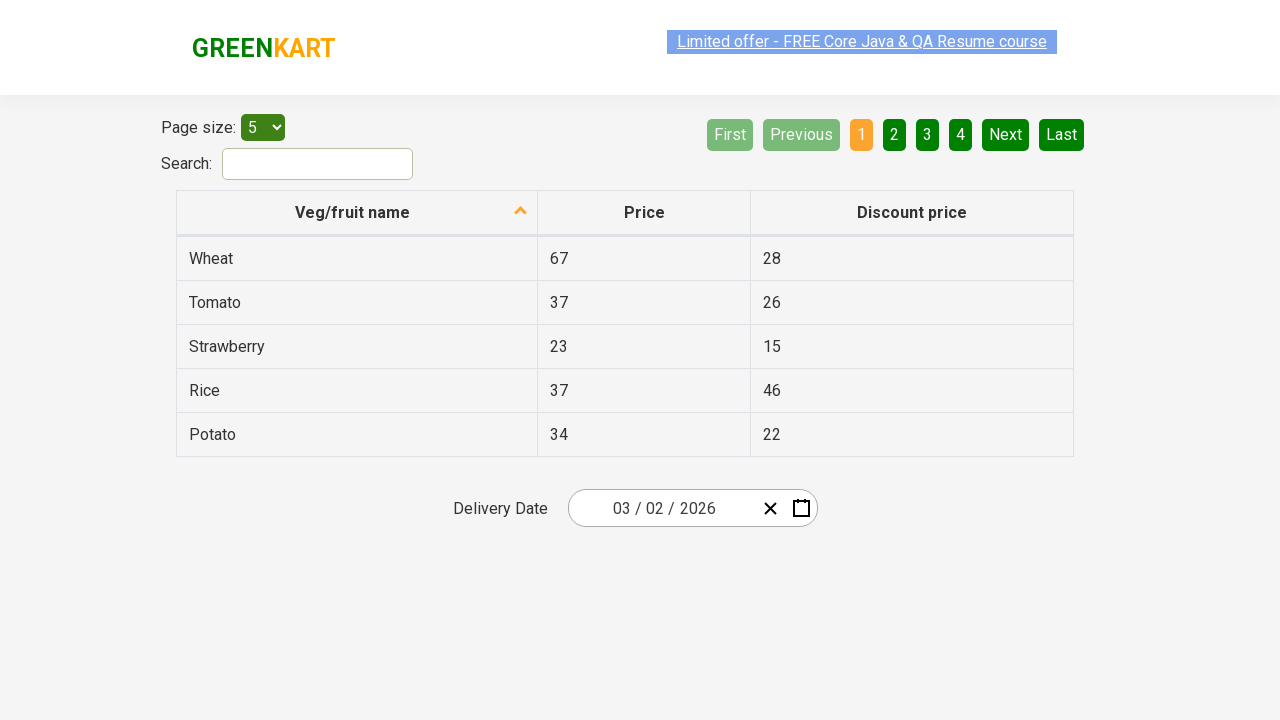

Clicked calendar wrapper to open date picker at (692, 508) on .react-date-picker__wrapper
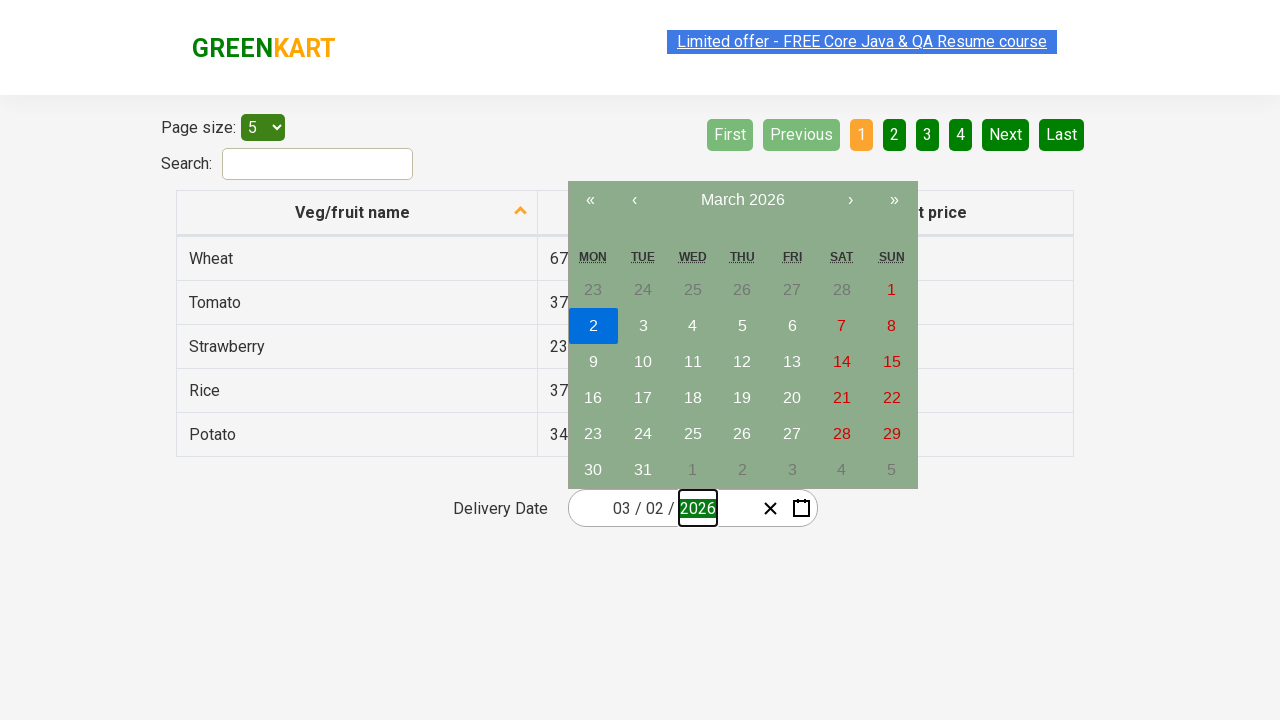

Clicked month navigation label to navigate to month view at (742, 200) on .react-calendar__navigation__label
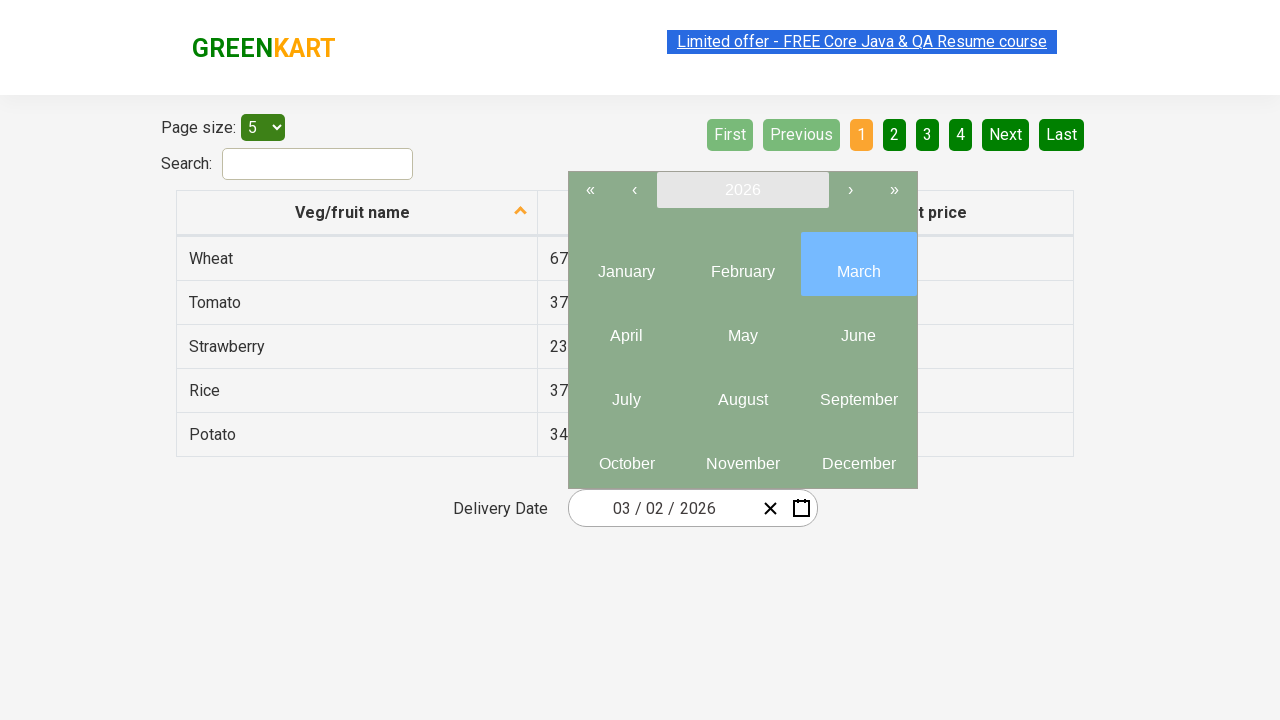

Calendar view container became visible
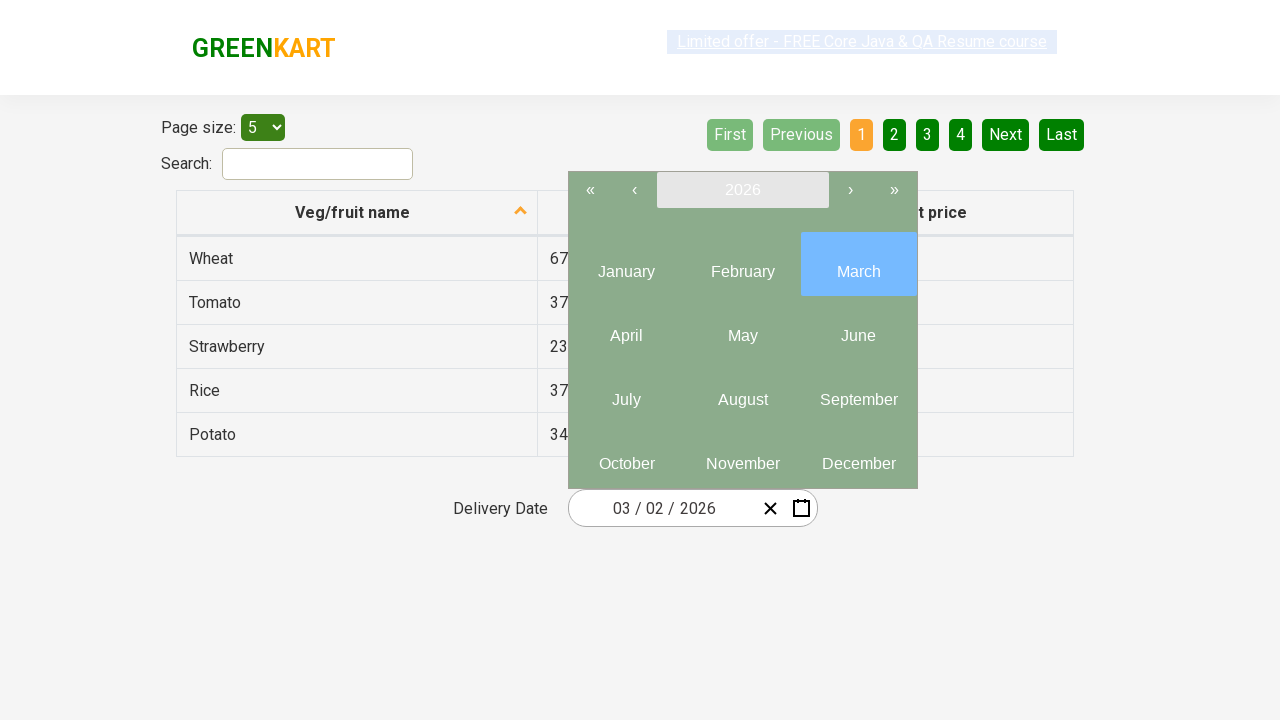

Clicked year navigation label to navigate to year view at (742, 190) on .react-calendar__navigation__label
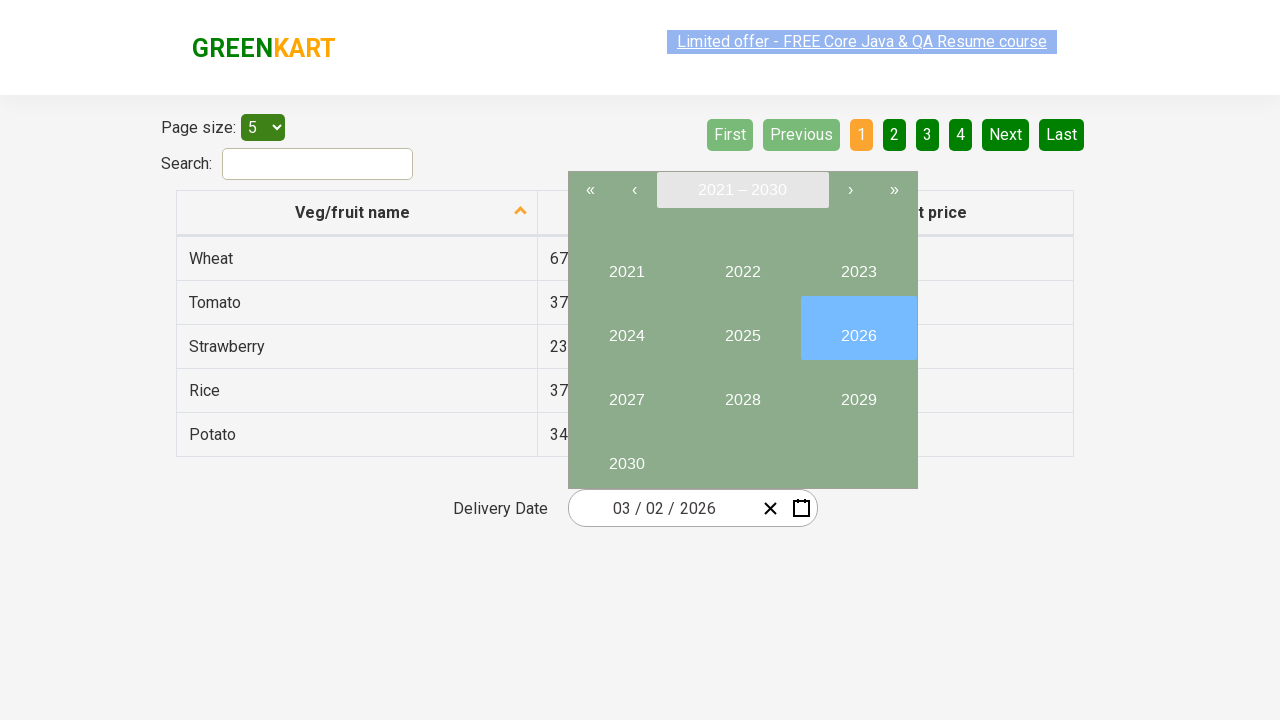

Selected year 2025 at (742, 328) on button:has-text("2025")
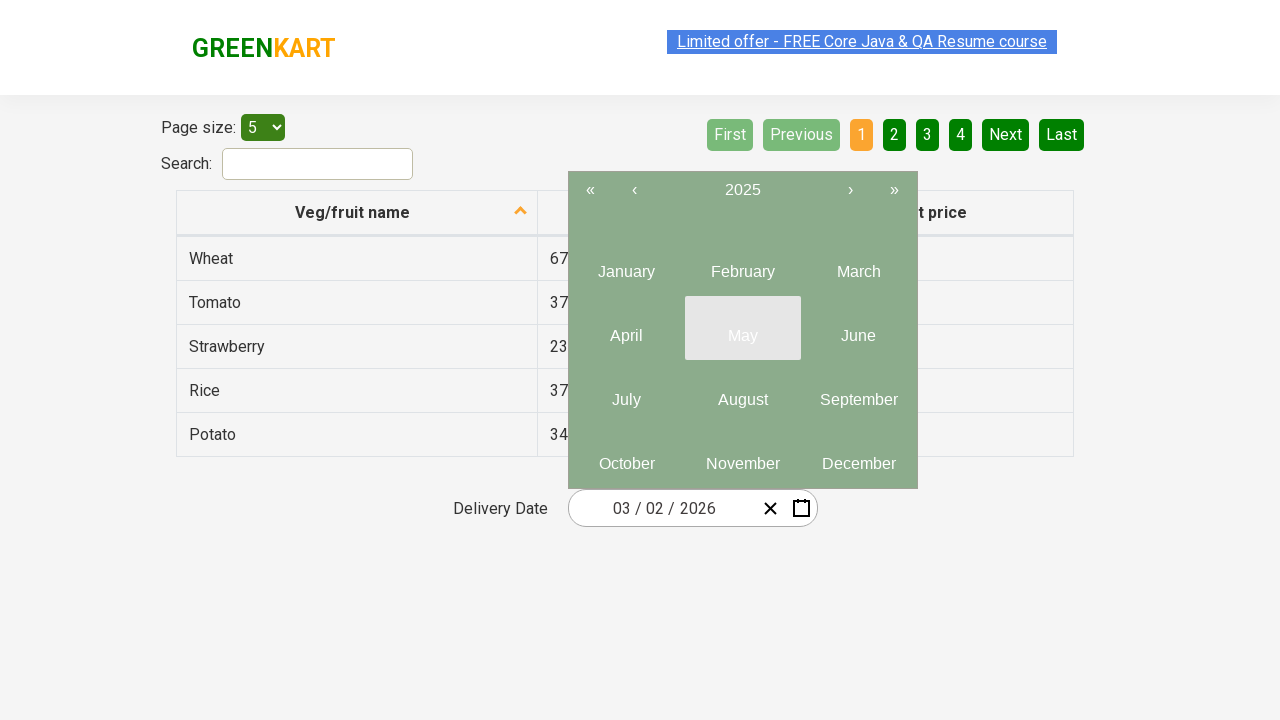

Selected month 6 at (626, 392) on .react-calendar__year-view__months > * >> nth=6
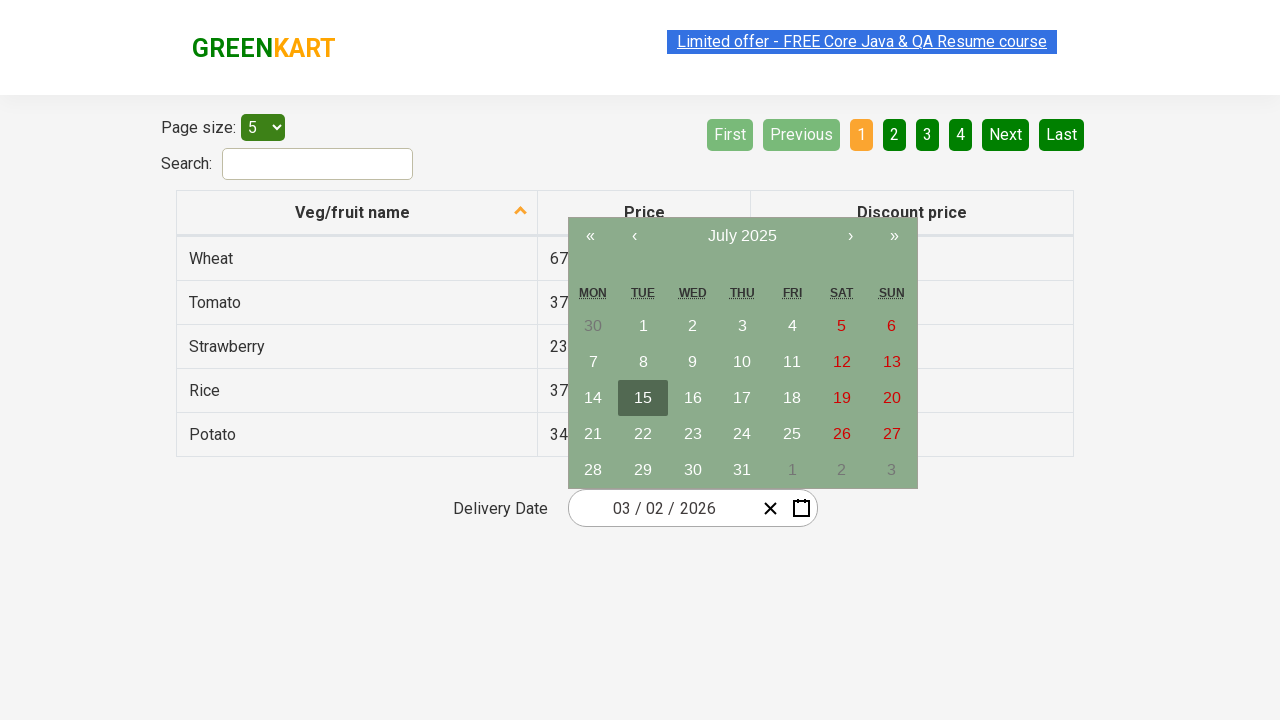

Selected day 10, completing date selection at (742, 362) on .react-calendar__month-view__days > * >> nth=10
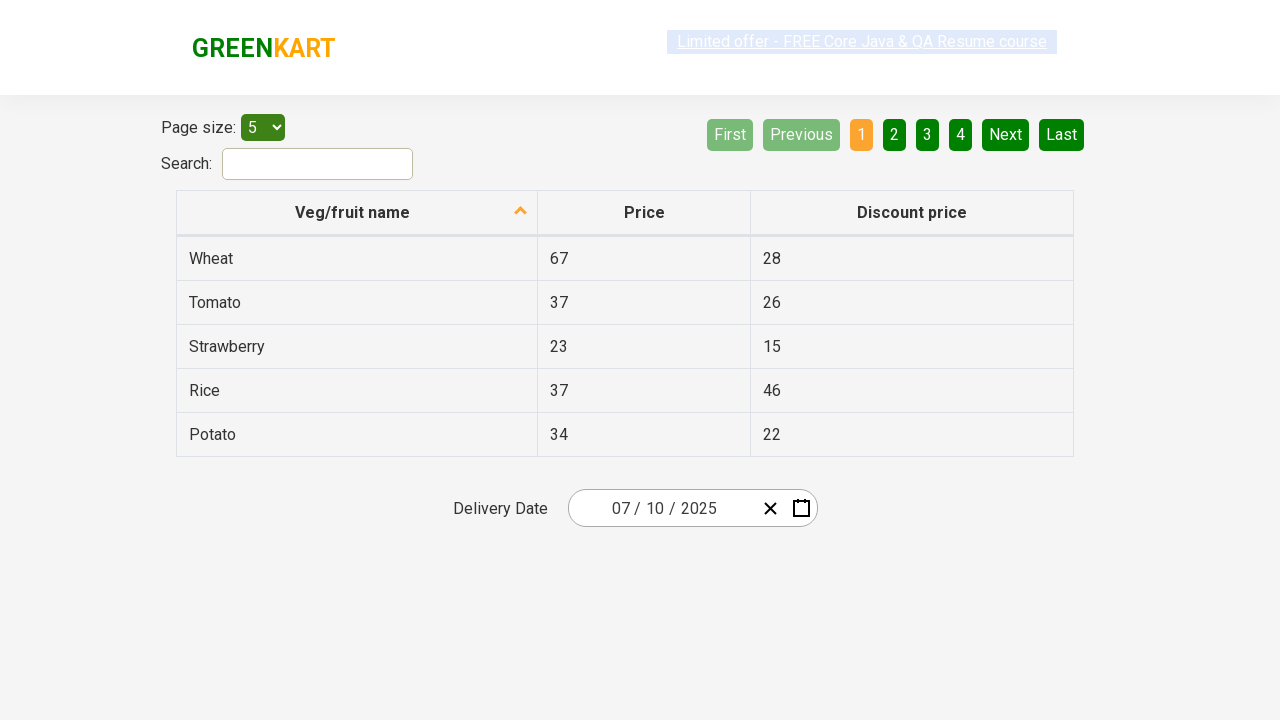

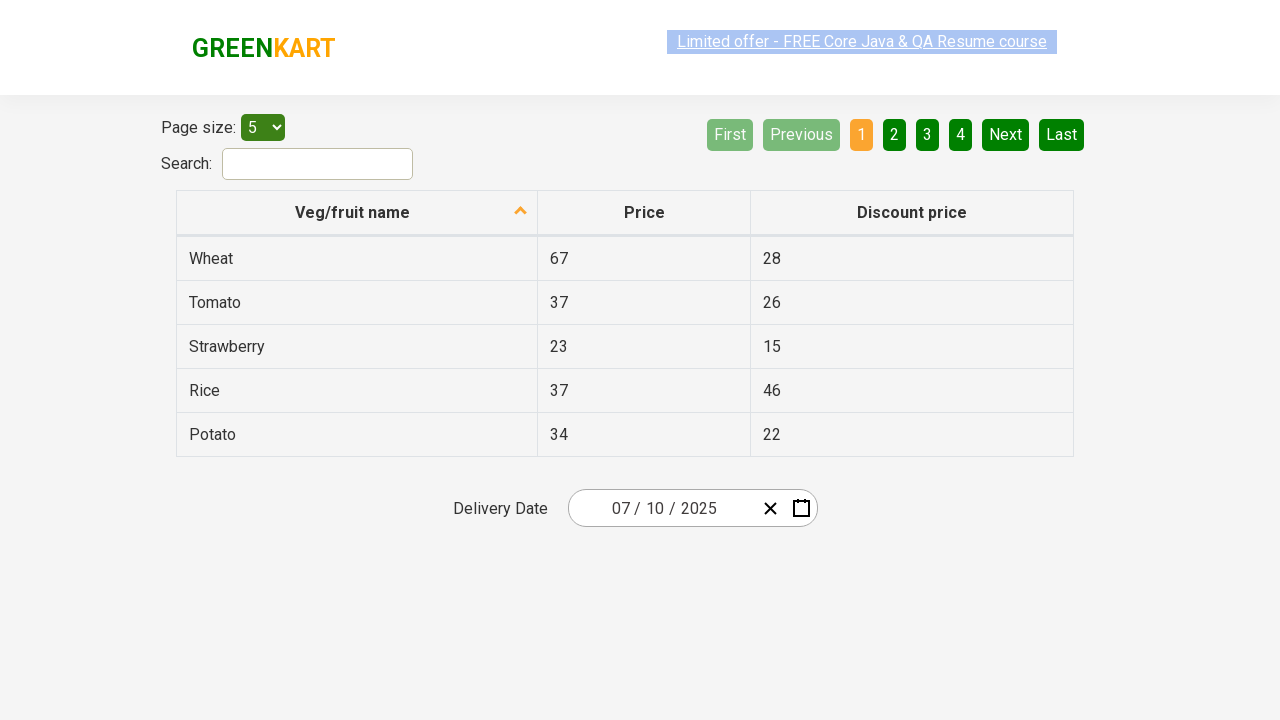